Tests triangle classification with sides 2, 3, 4 expecting "Scalene"

Starting URL: https://testpages.eviltester.com/styled/apps/triangle/triangle001.html

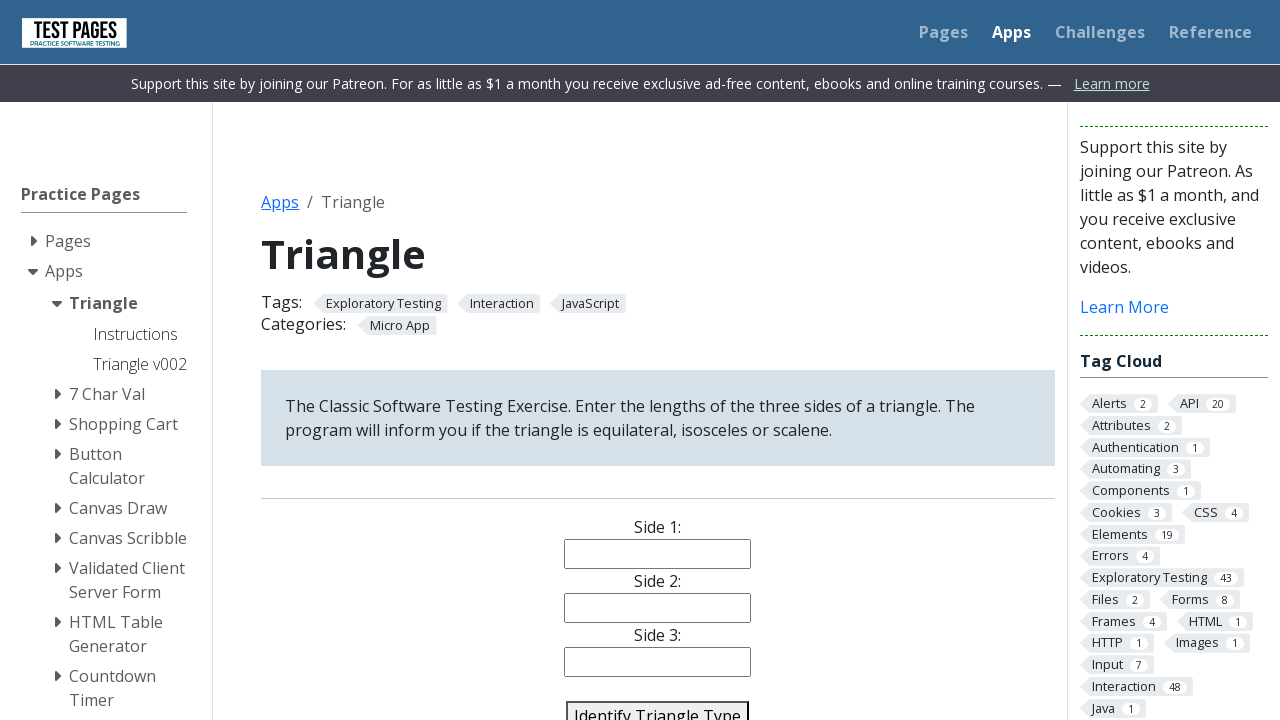

Filled side1 field with '2' on #side1
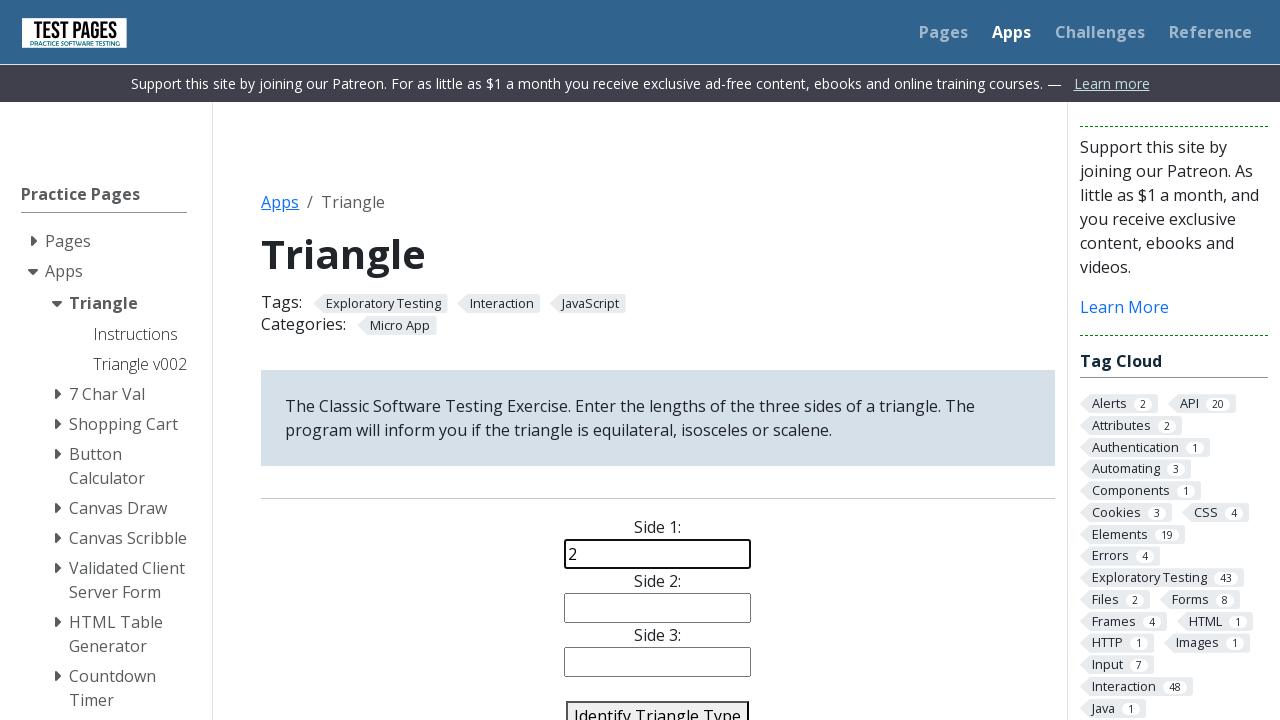

Filled side2 field with '3' on #side2
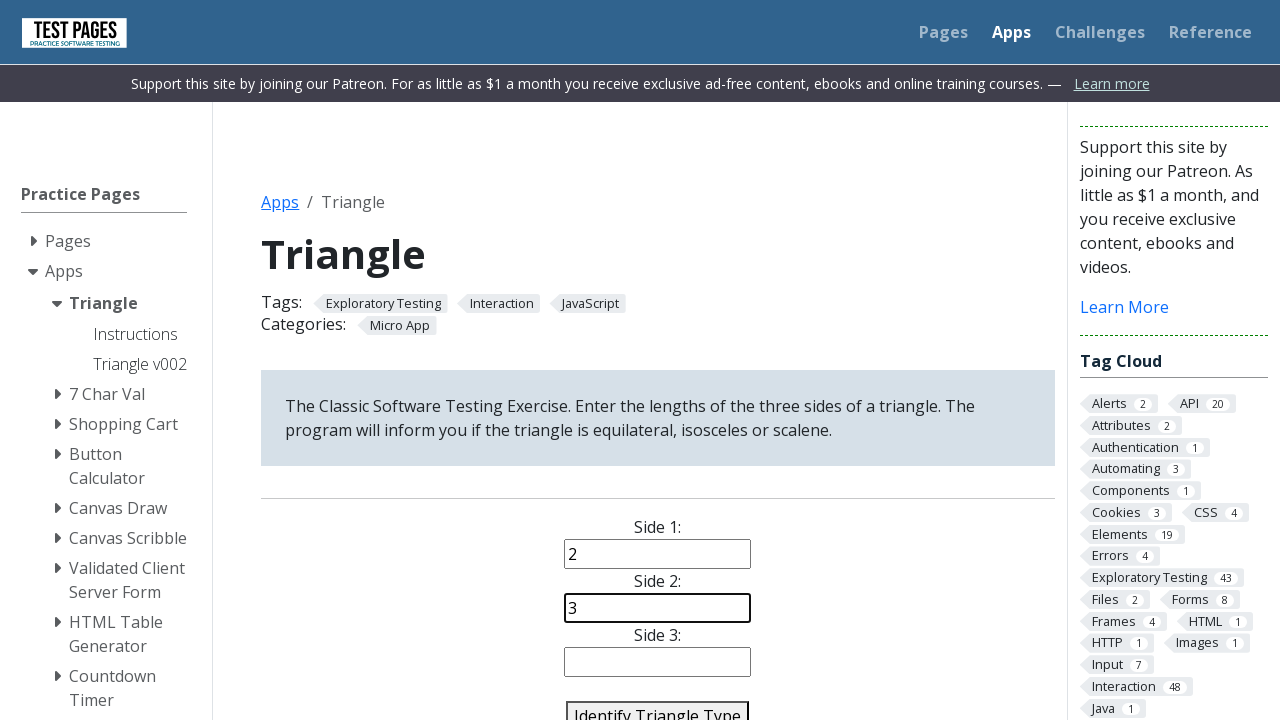

Filled side3 field with '4' on #side3
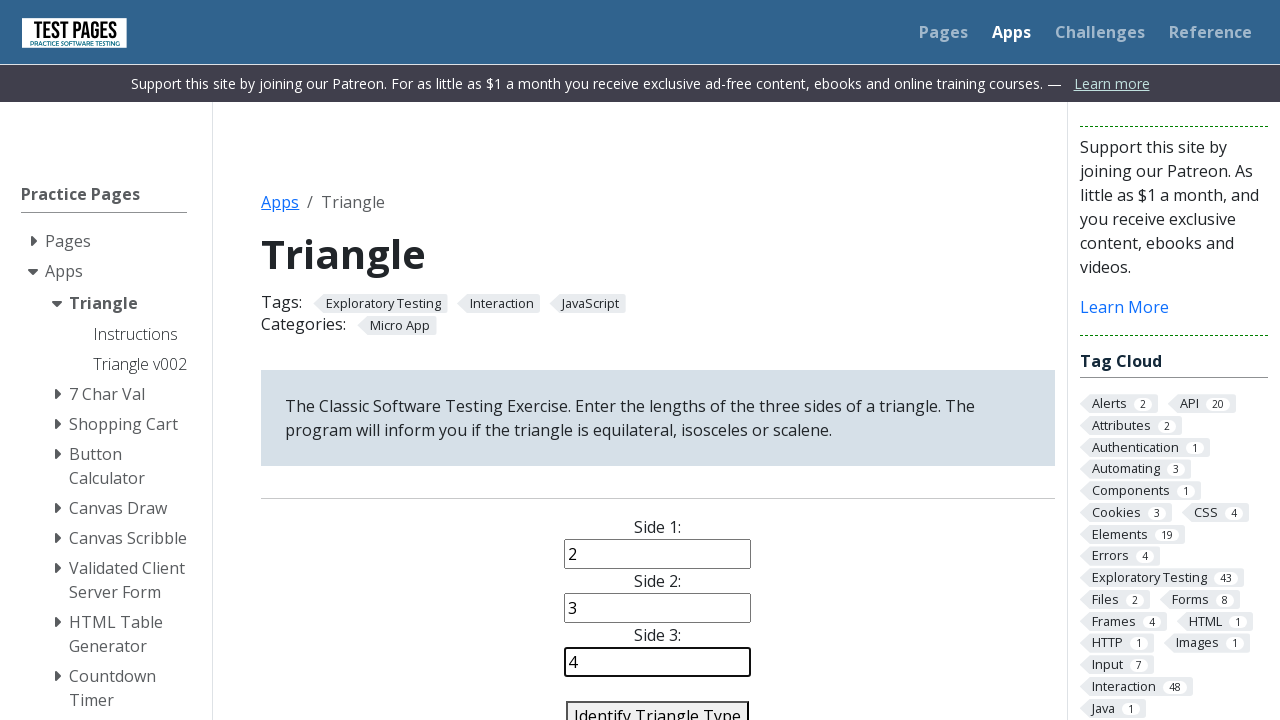

Clicked identify triangle button at (658, 705) on #identify-triangle-action
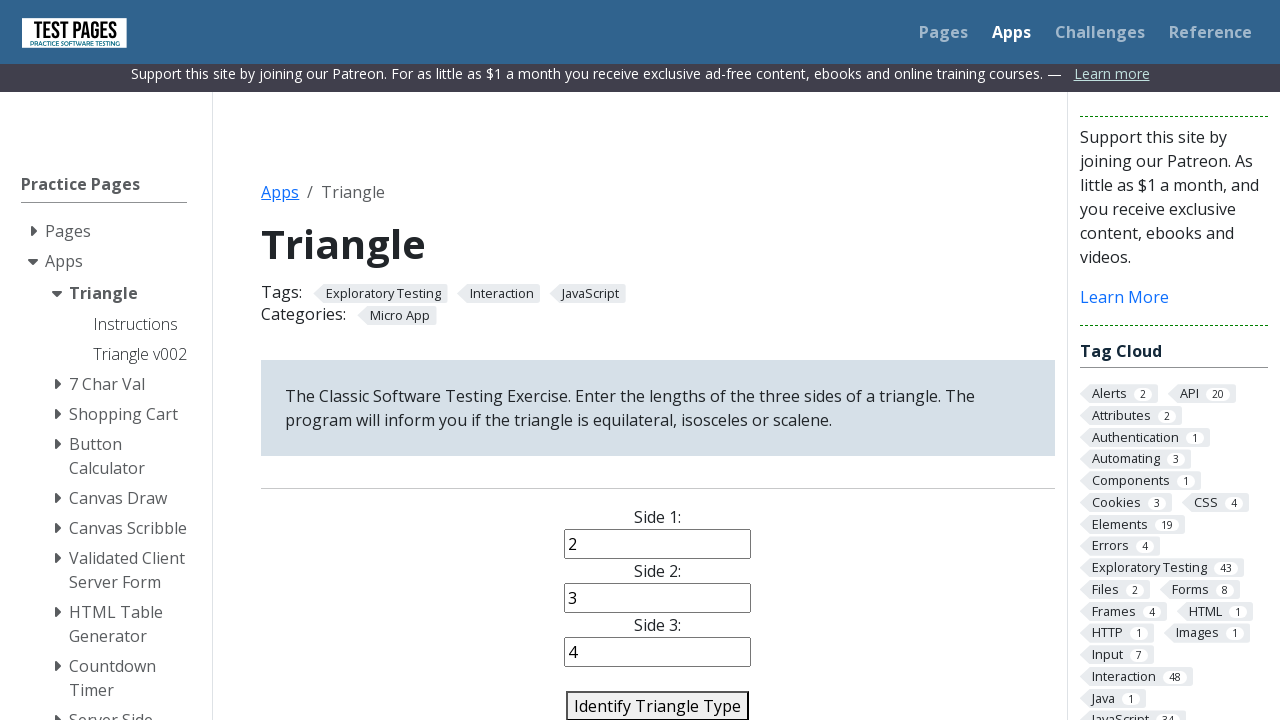

Verified triangle classification result is 'Scalene'
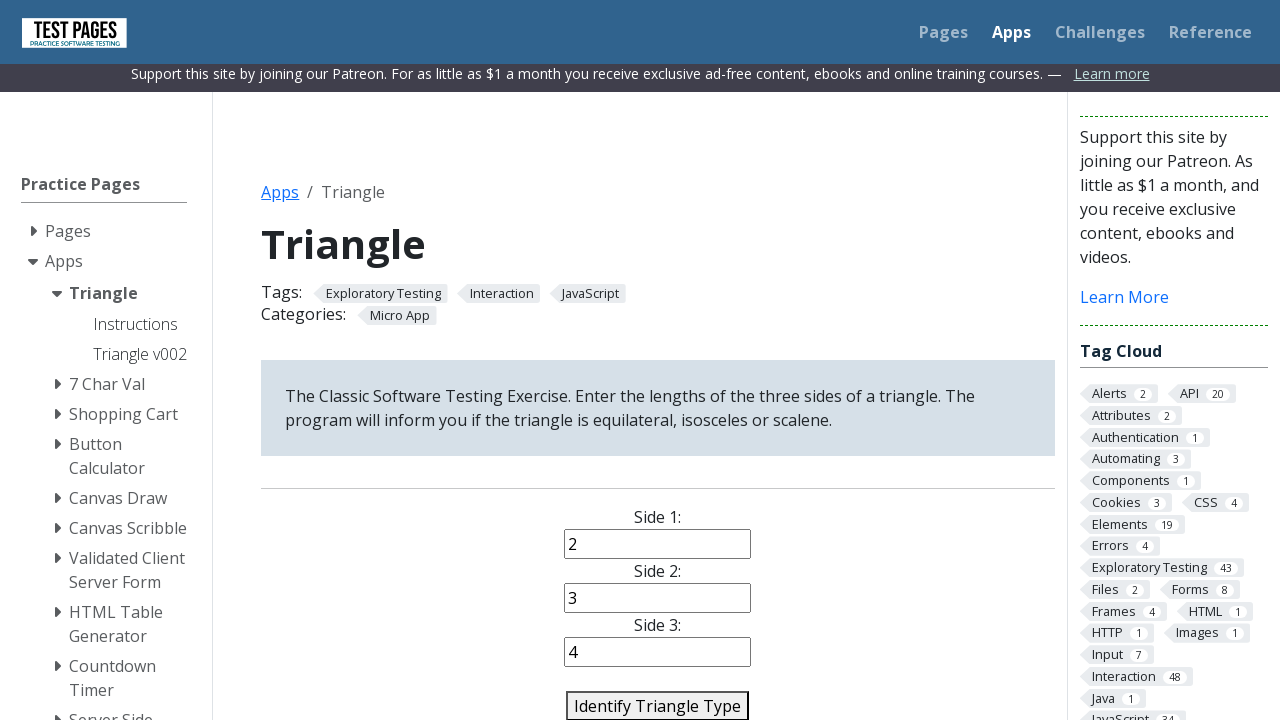

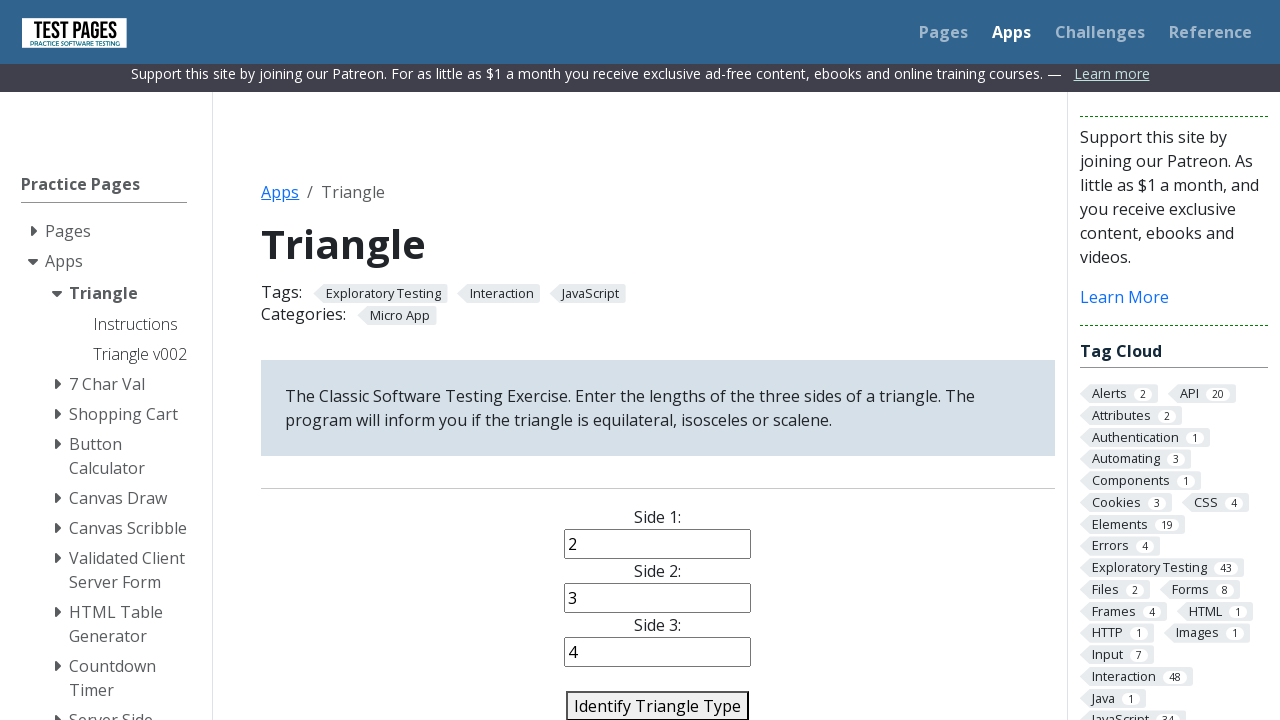